Performs a right-click action on the login button

Starting URL: https://codility-frontend-prod.s3.amazonaws.com/media/task_static/qa_login_page/9a83bda125cd7398f9f482a3d6d45ea4/static/attachments/reference_page.html

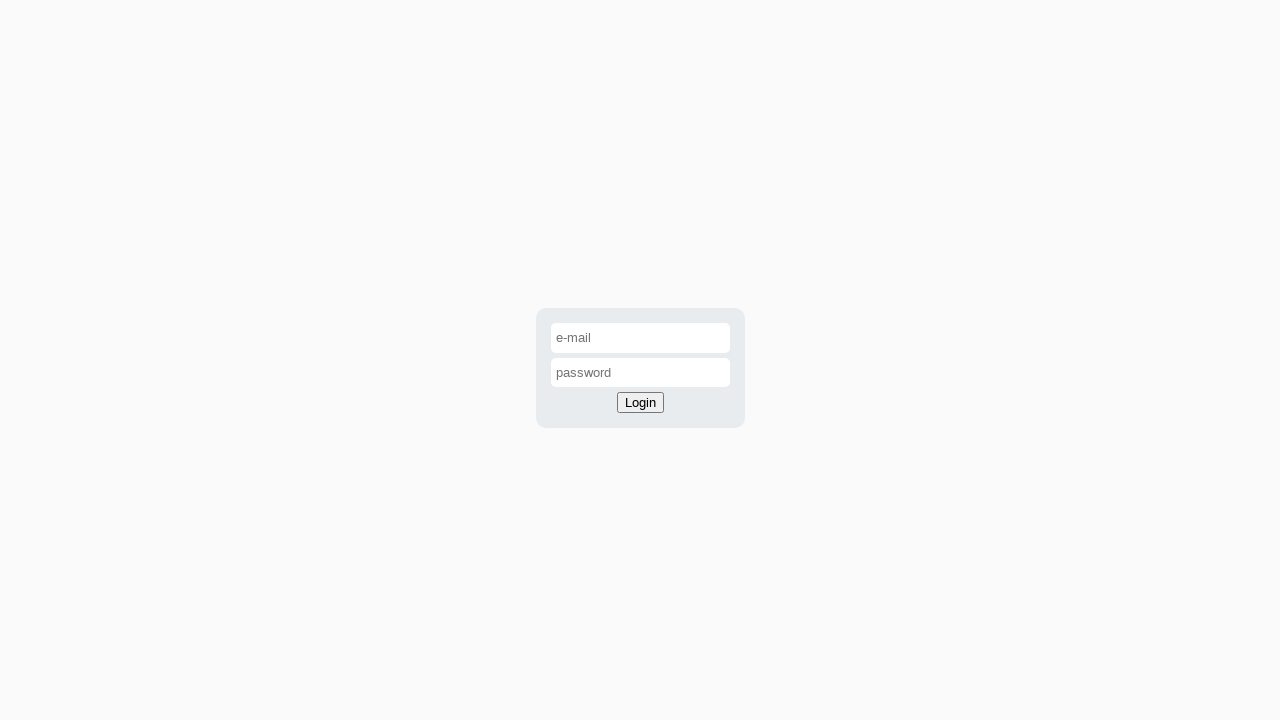

Navigated to login page
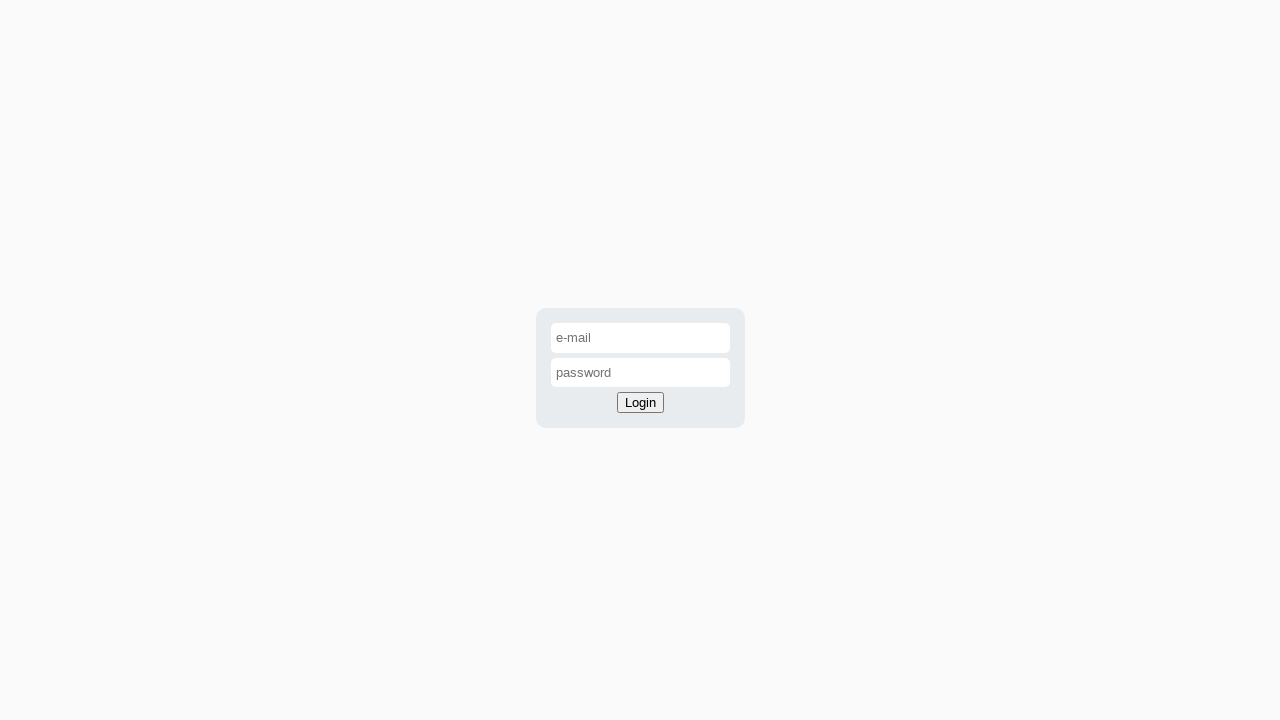

Right-clicked on the login button at (640, 403) on #login-button
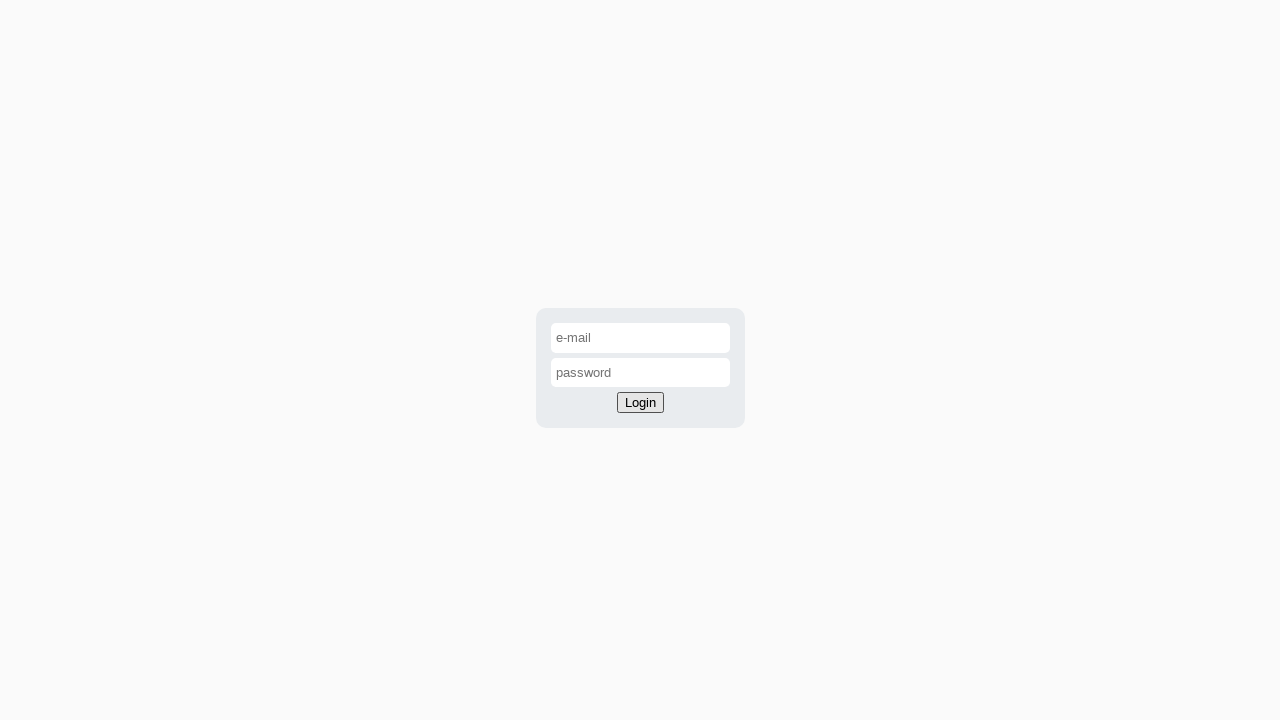

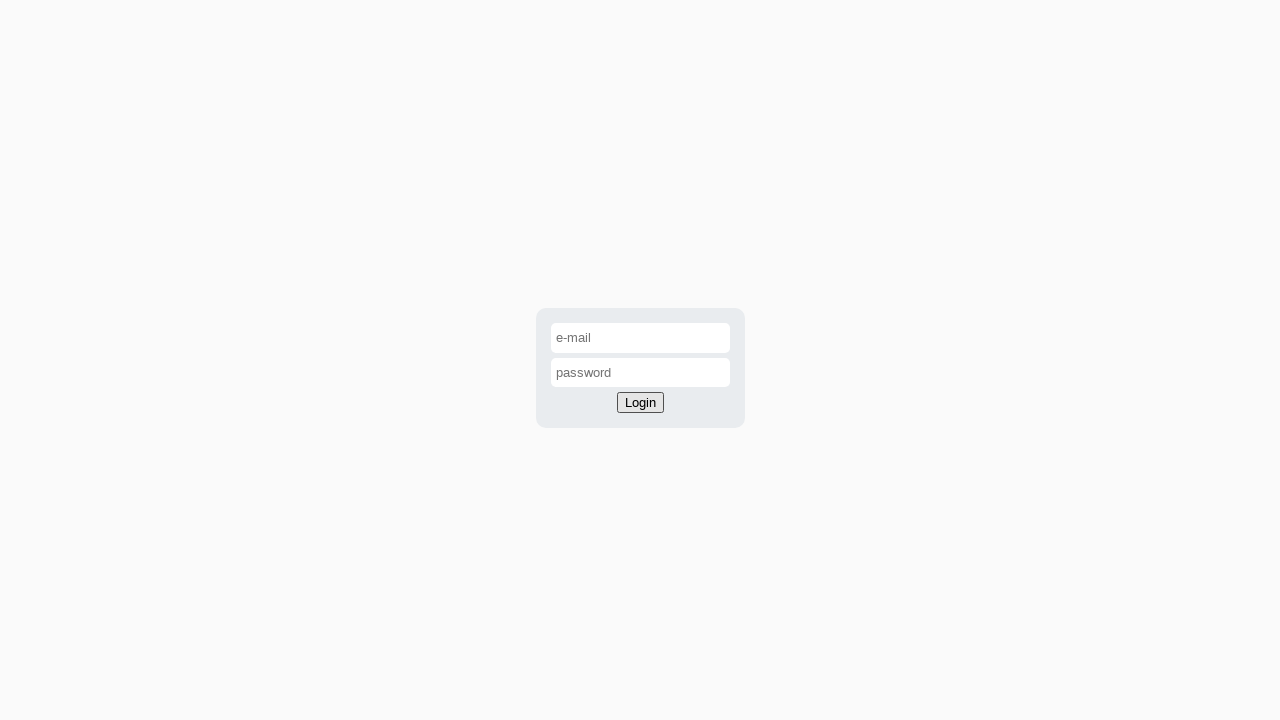